Tests a React Semantic UI searchable dropdown by searching for and selecting countries (Angola, Belarus) and verifying the selection.

Starting URL: https://react.semantic-ui.com/maximize/dropdown-example-search-selection/

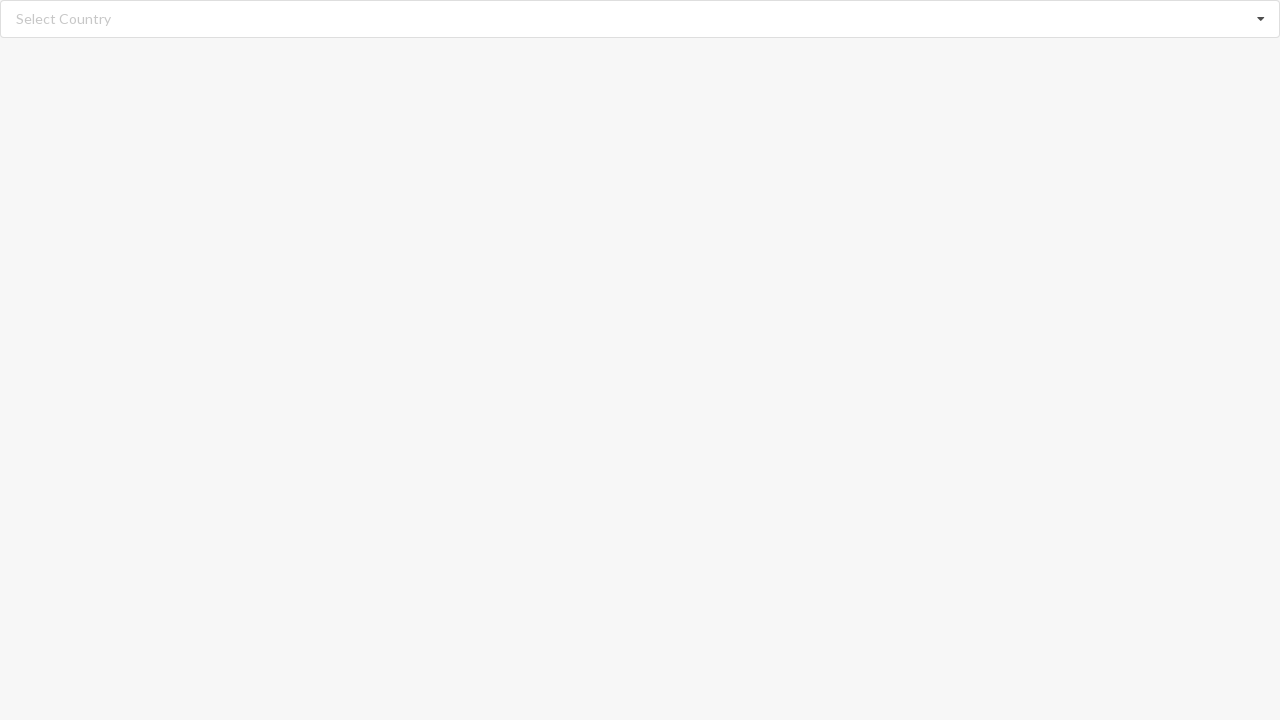

Filled search field with 'a' to search for Angola on //input[@class='search']
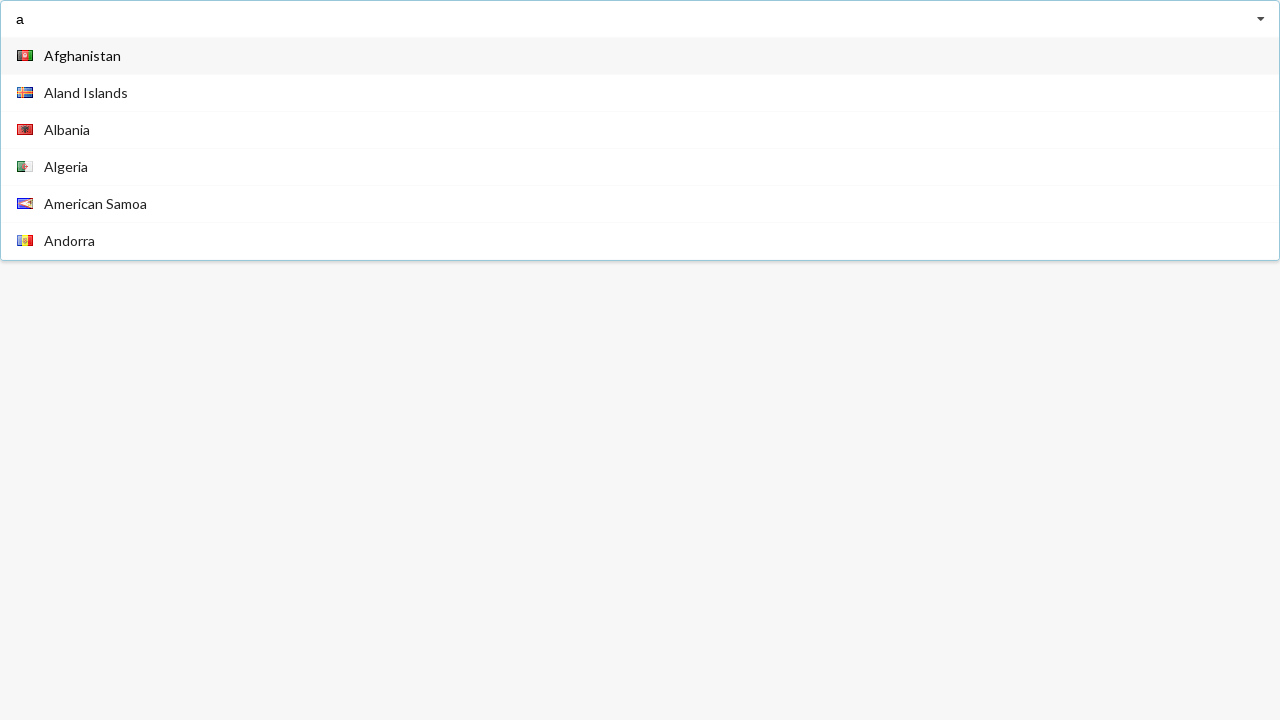

Dropdown options loaded after search
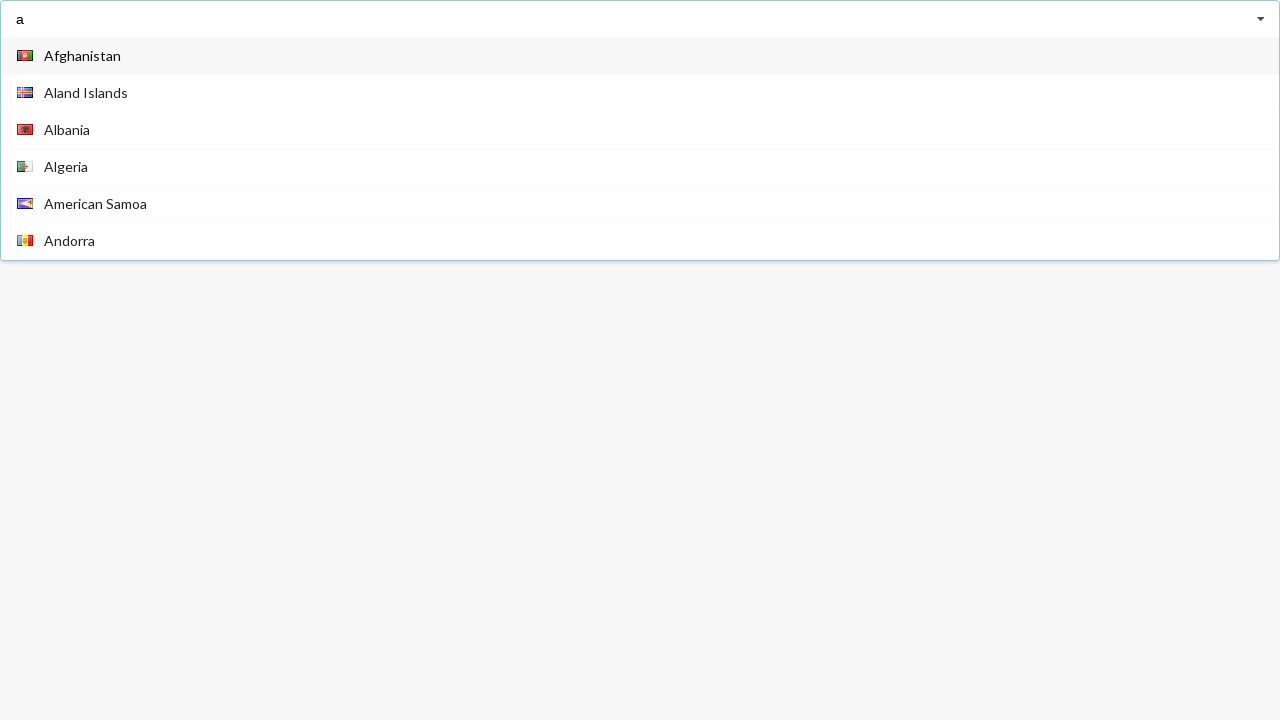

Clicked on 'Angola' option from dropdown at (66, 148) on xpath=//div[@role='option']/span[text()='Angola']
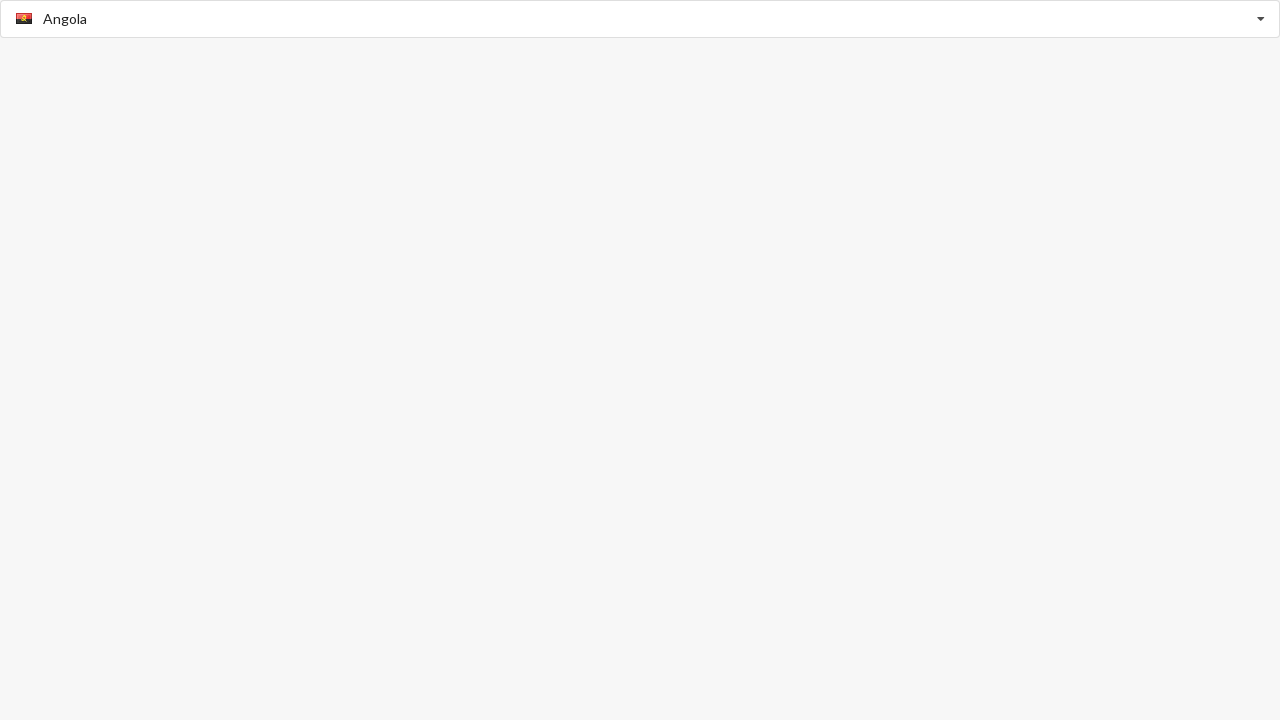

Waited 2 seconds for Angola selection to complete
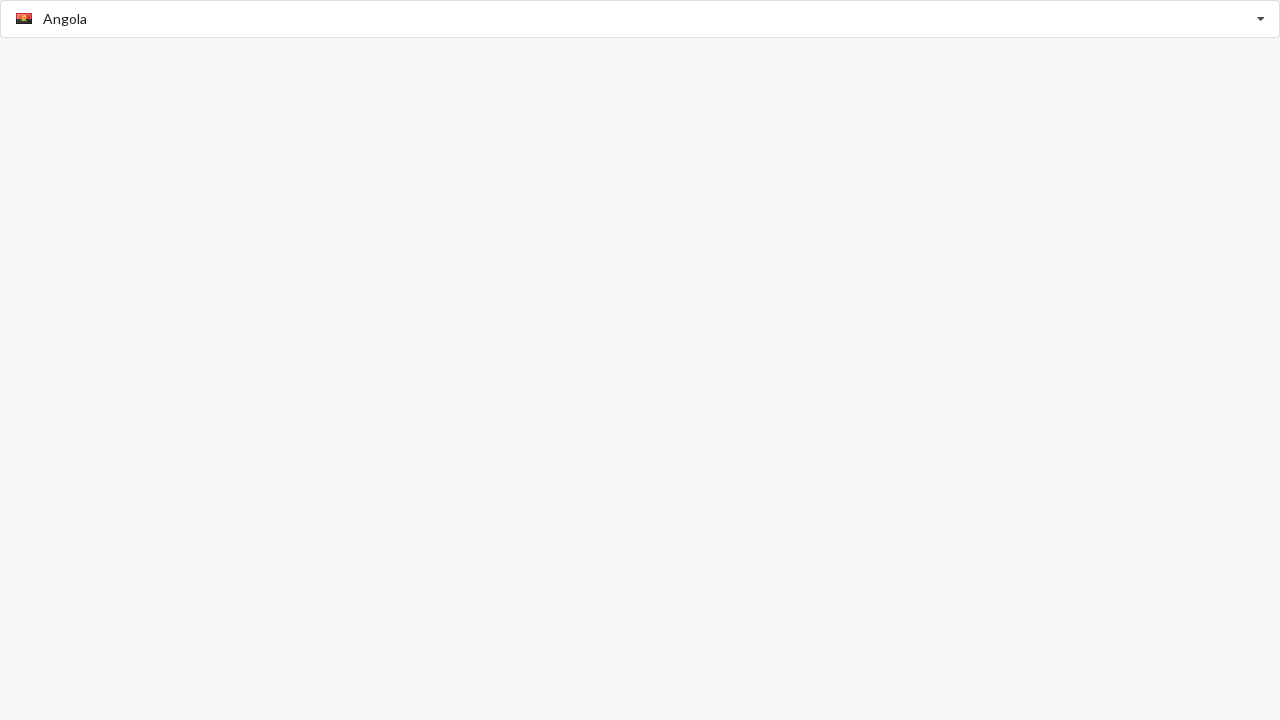

Retrieved selected text: 'Angola'
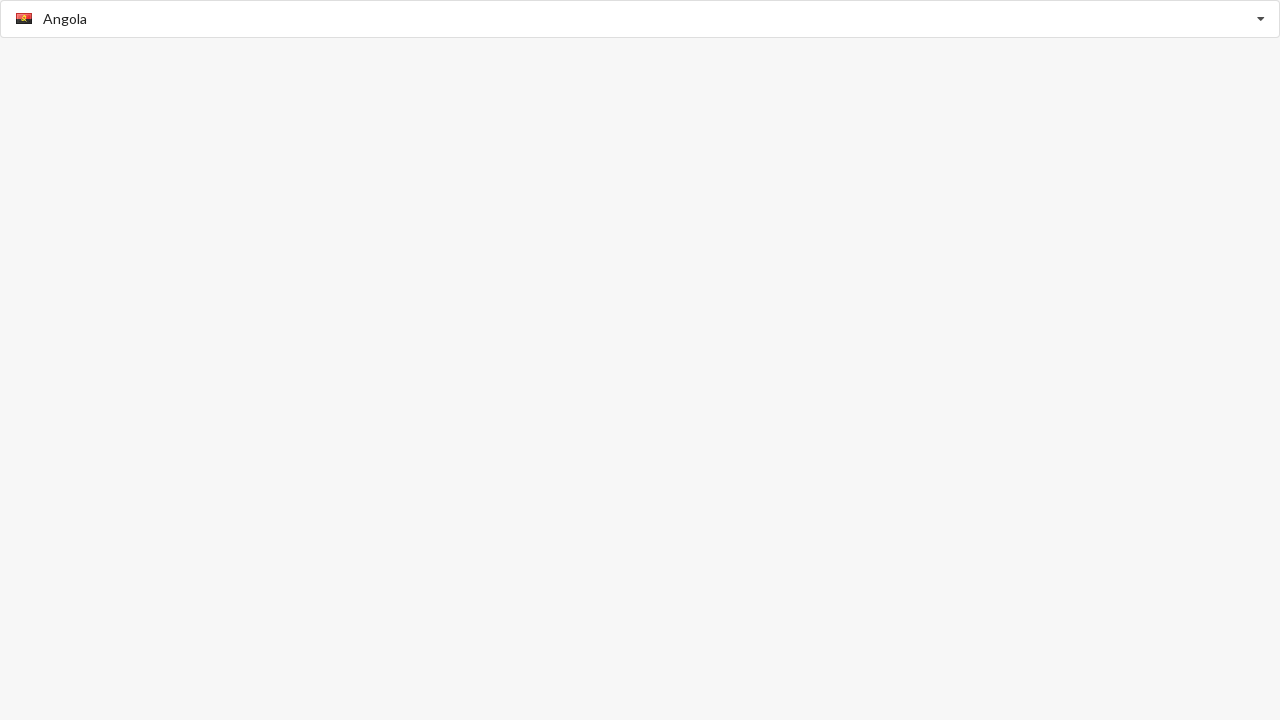

Verified that 'Angola' is correctly selected
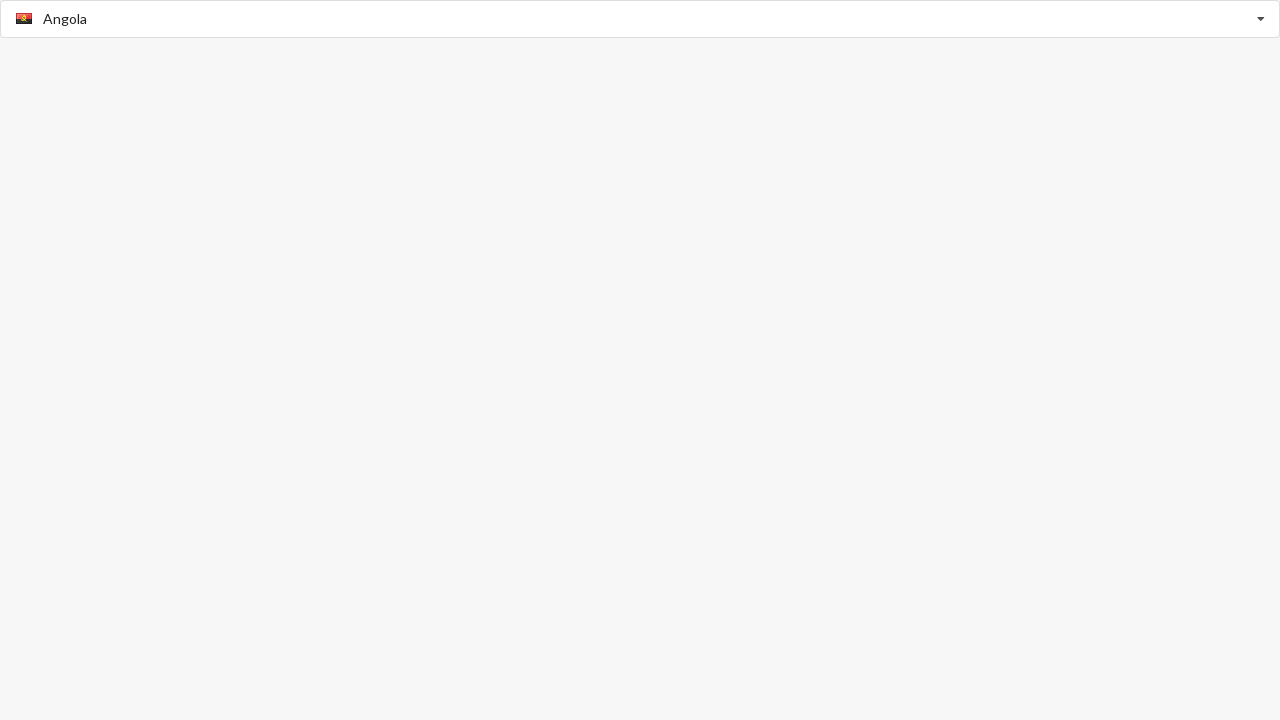

Filled search field with 'a' to search for Belarus on //div[@role='combobox']/input
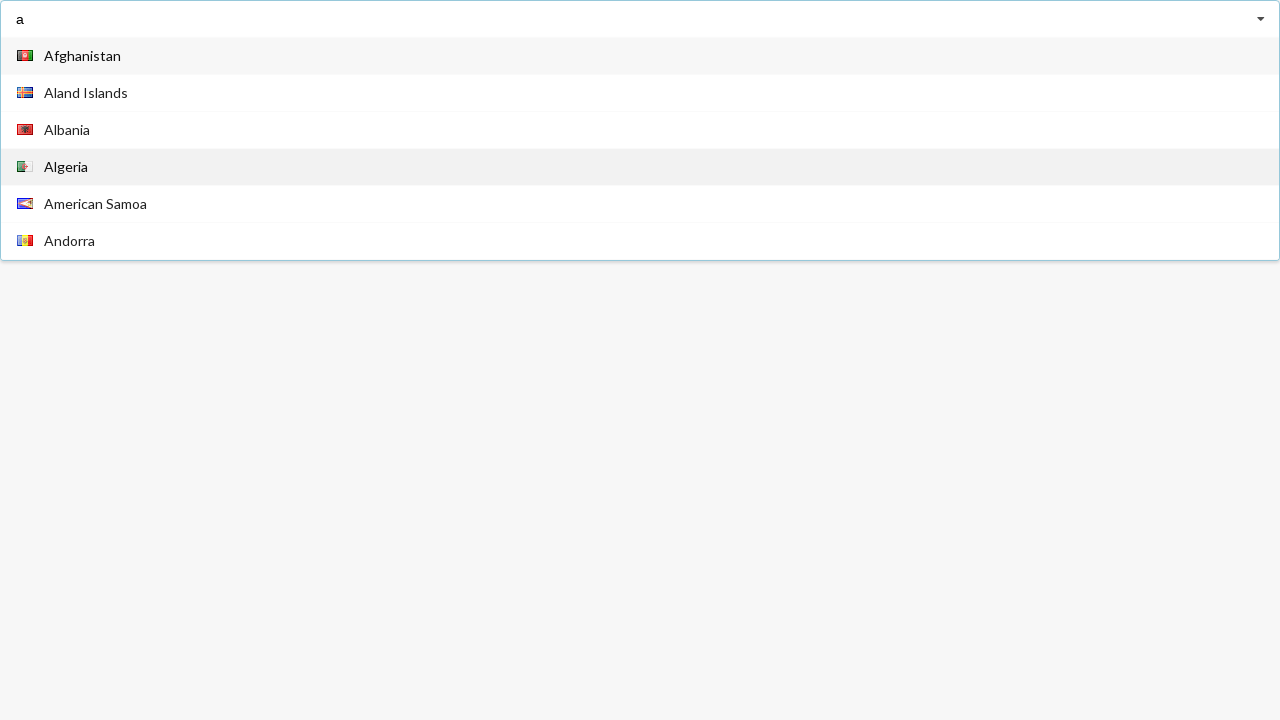

Dropdown listbox loaded after search
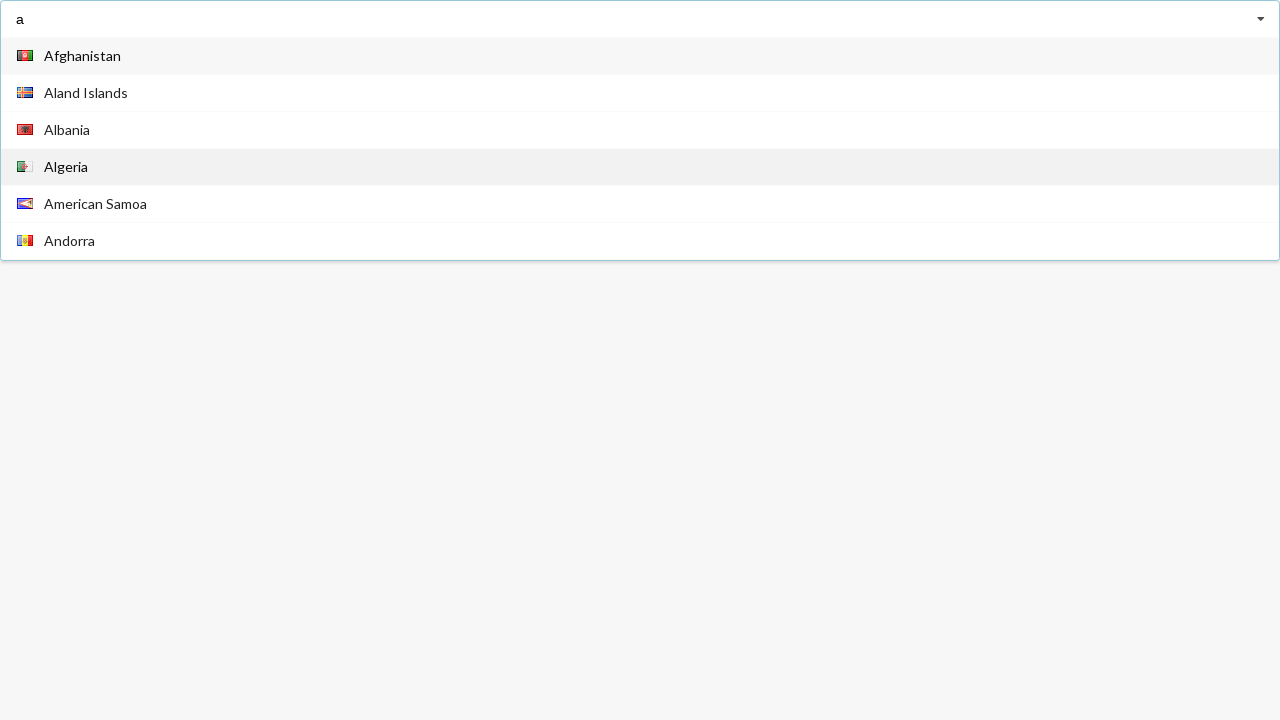

Clicked on 'Belarus' option from dropdown at (68, 242) on xpath=//div[@role='listbox']/div//span[text()='Belarus']
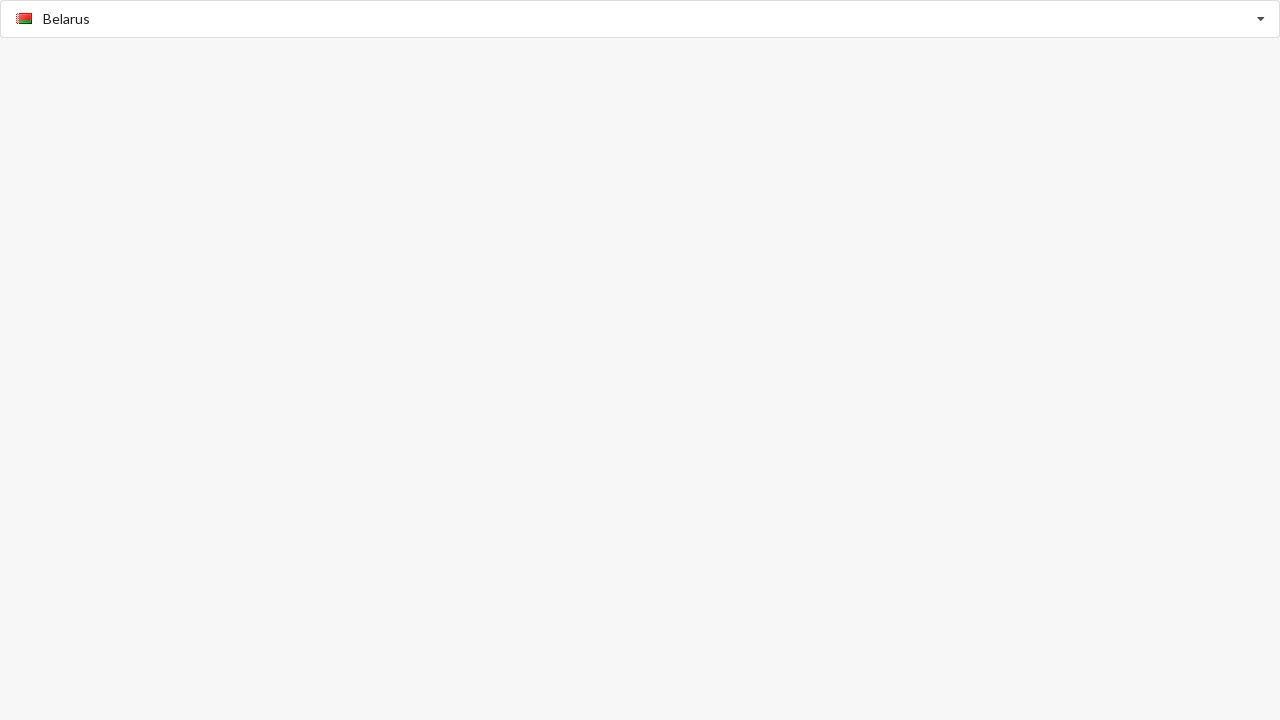

Waited 2 seconds for Belarus selection to complete
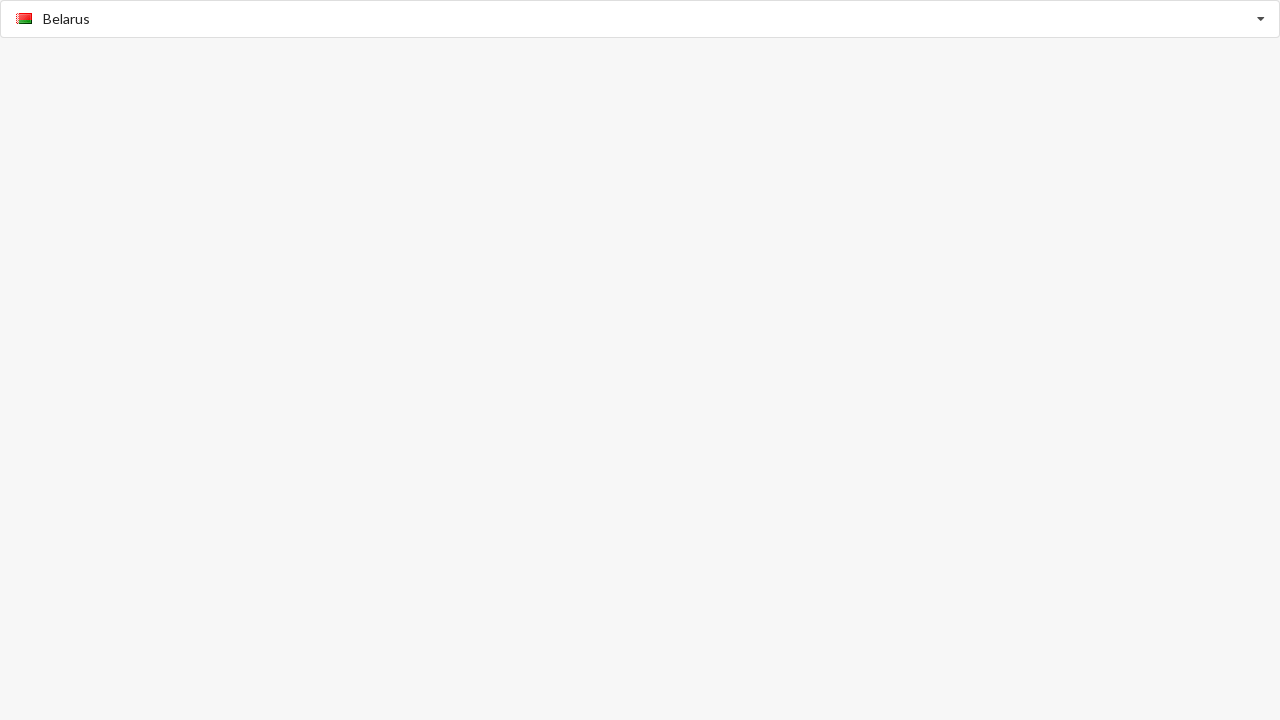

Retrieved selected text: 'Belarus'
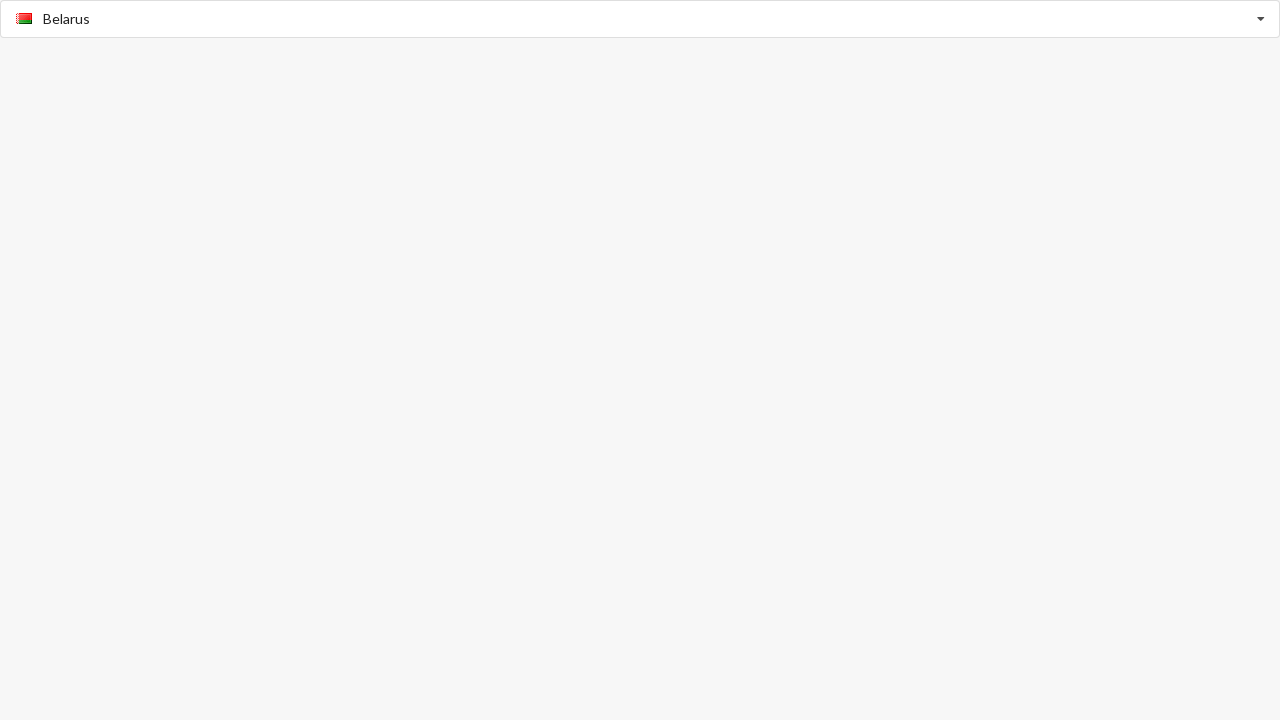

Verified that 'Belarus' is correctly selected
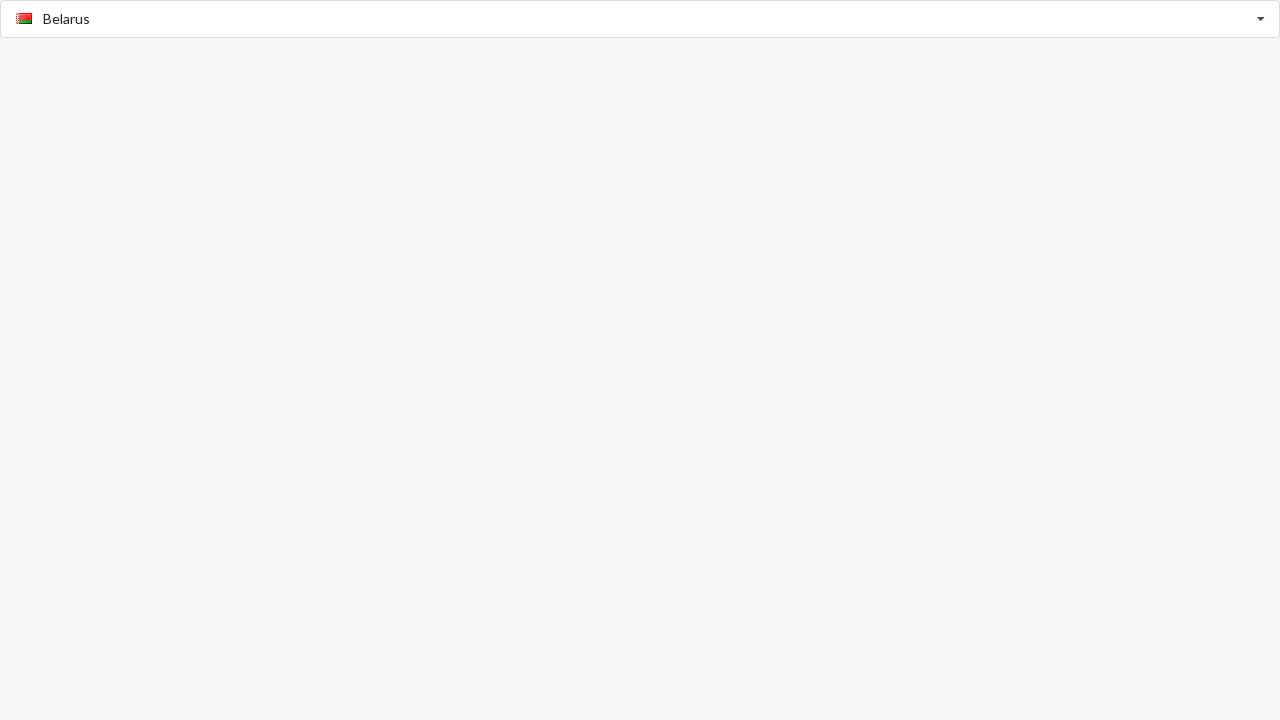

Filled search field with 'f' to search for Benin on //div[@role='combobox']/input
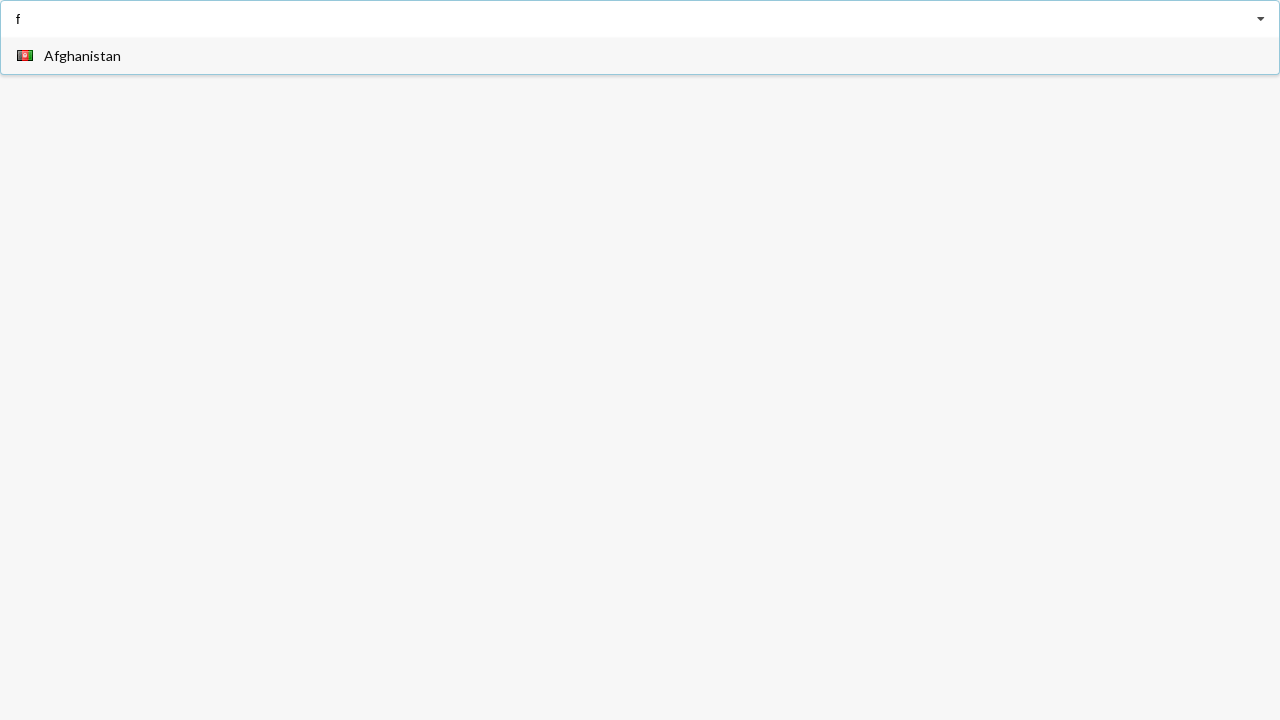

Dropdown listbox loaded after searching with 'f'
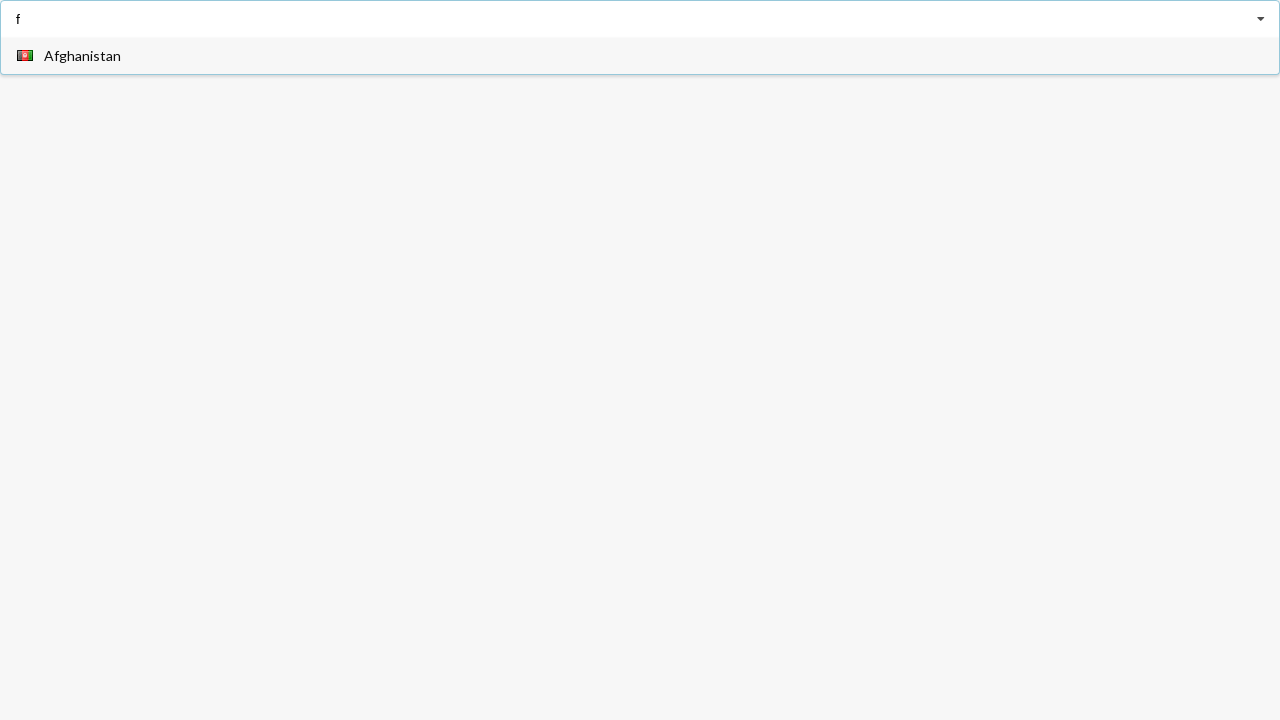

Waited 2 seconds for search results to display
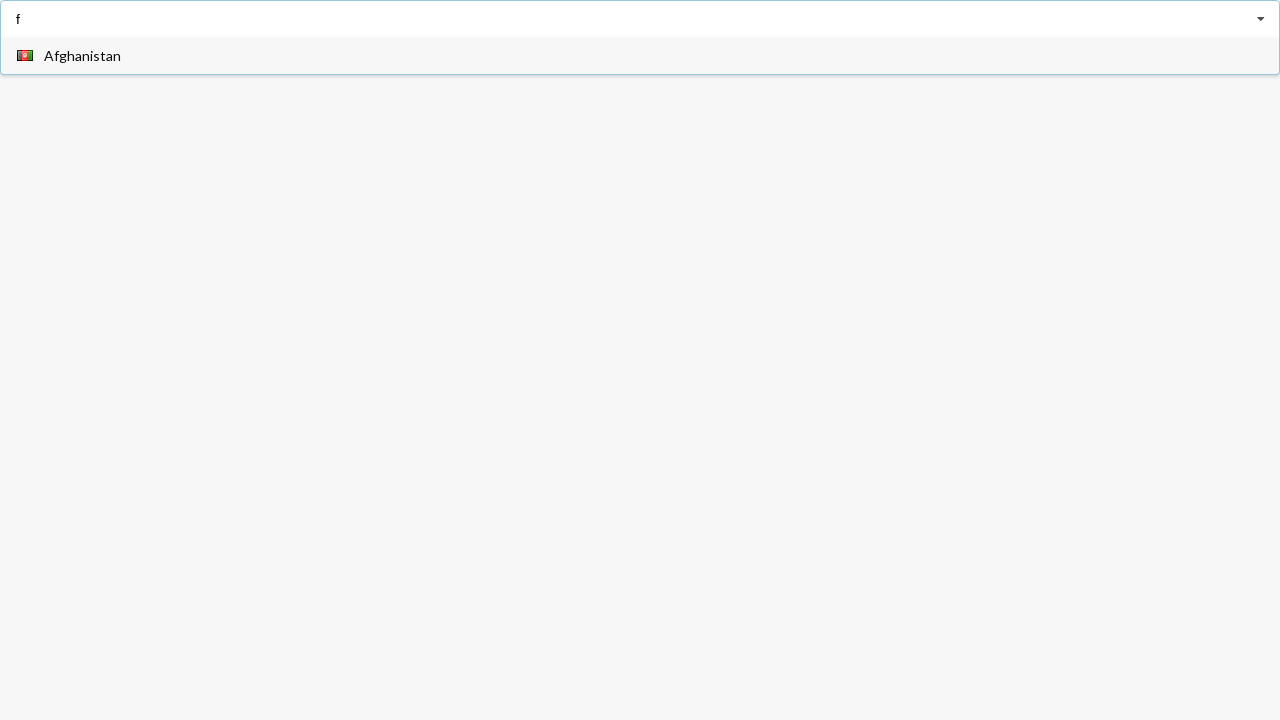

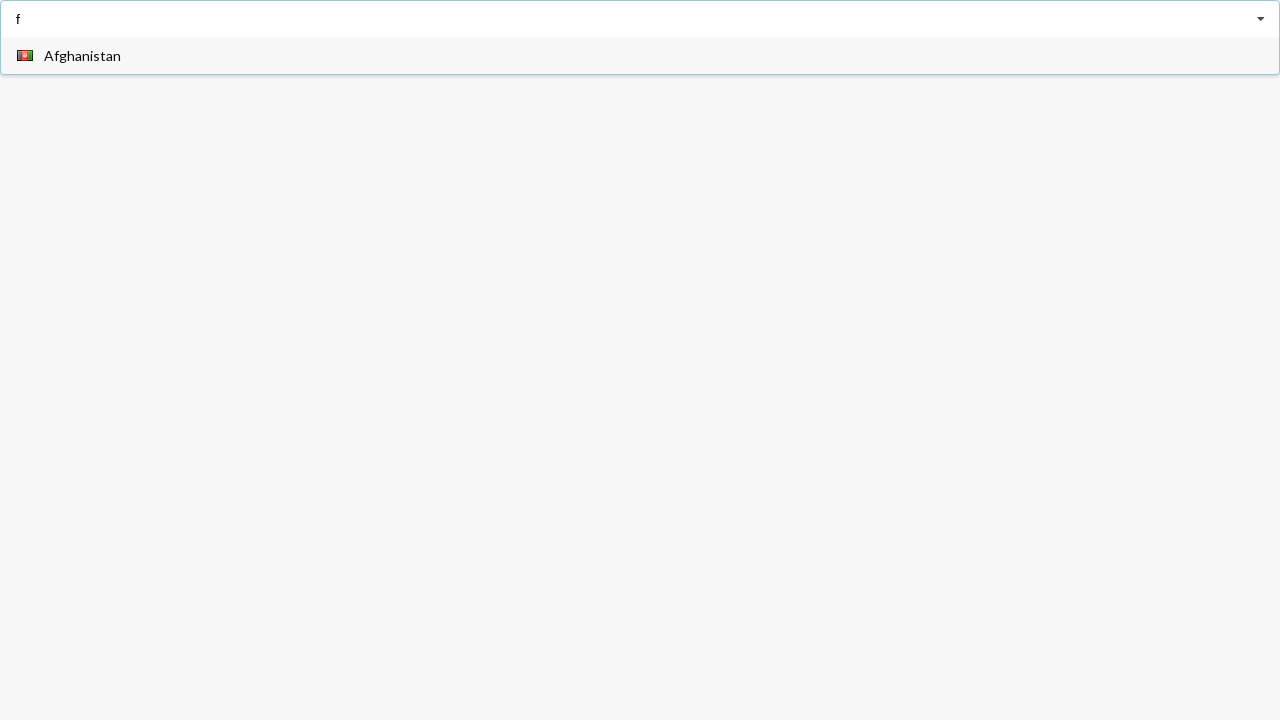